Tests three types of JavaScript alerts on the DemoQA alerts page: accepts a basic alert, dismisses a confirm dialog, and enters text into a prompt dialog before accepting it.

Starting URL: https://demoqa.com/alerts

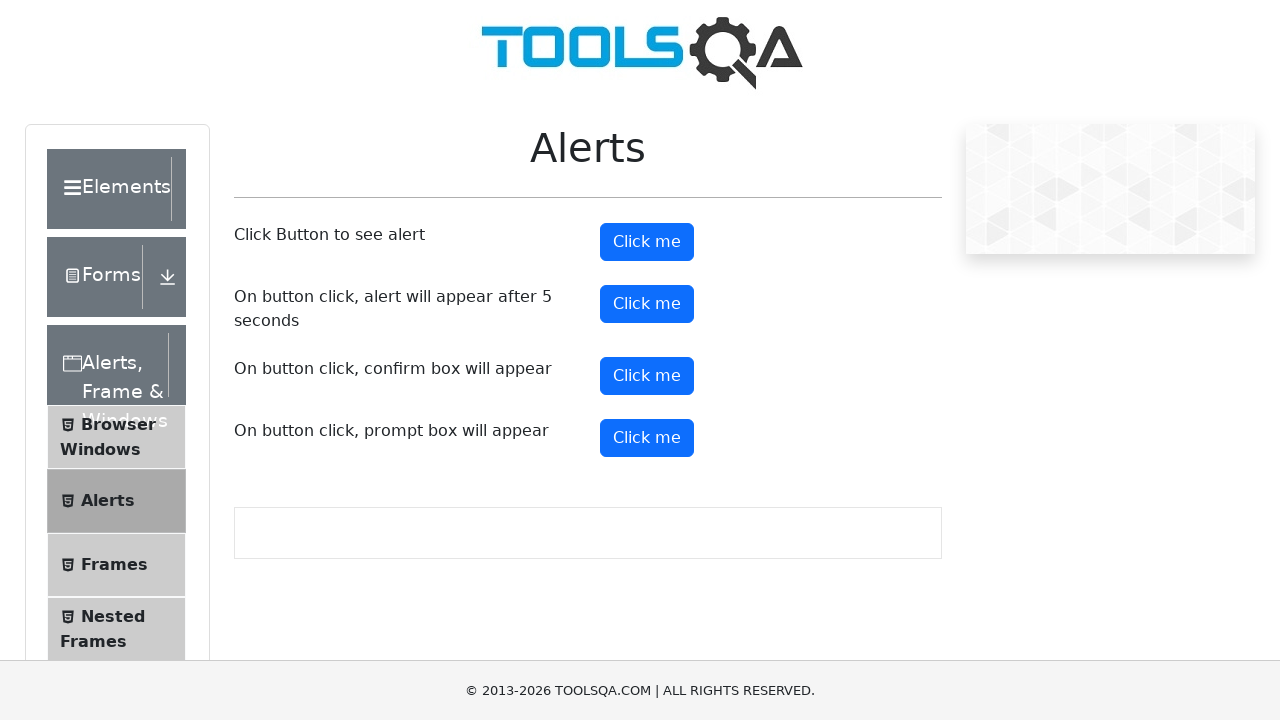

Clicked alert button to trigger basic alert at (647, 242) on #alertButton
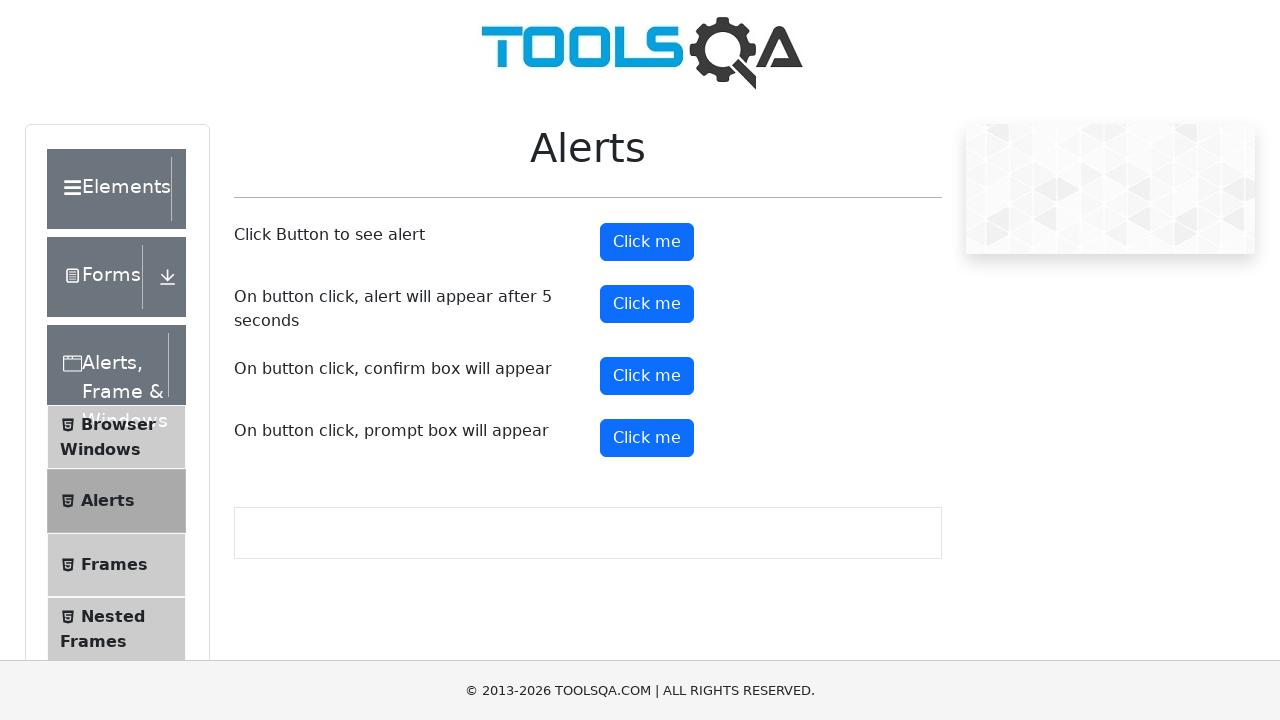

Set up dialog handler to accept alerts
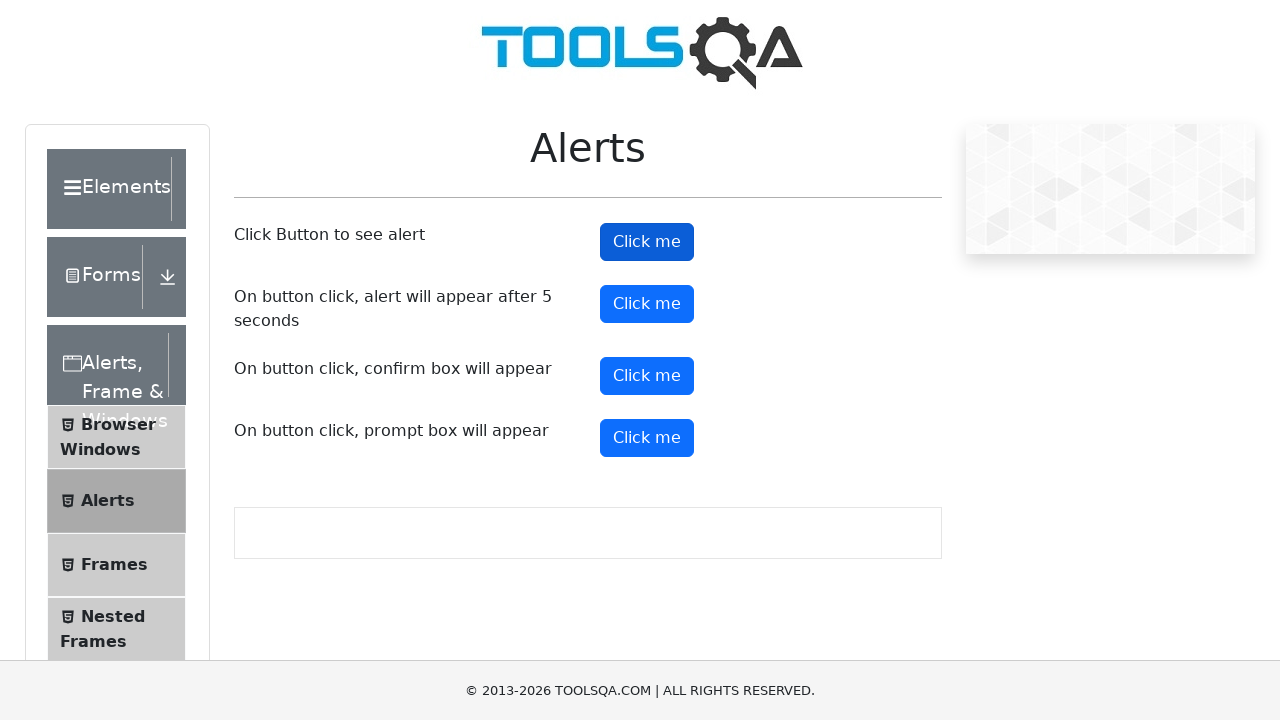

Waited for basic alert to be handled
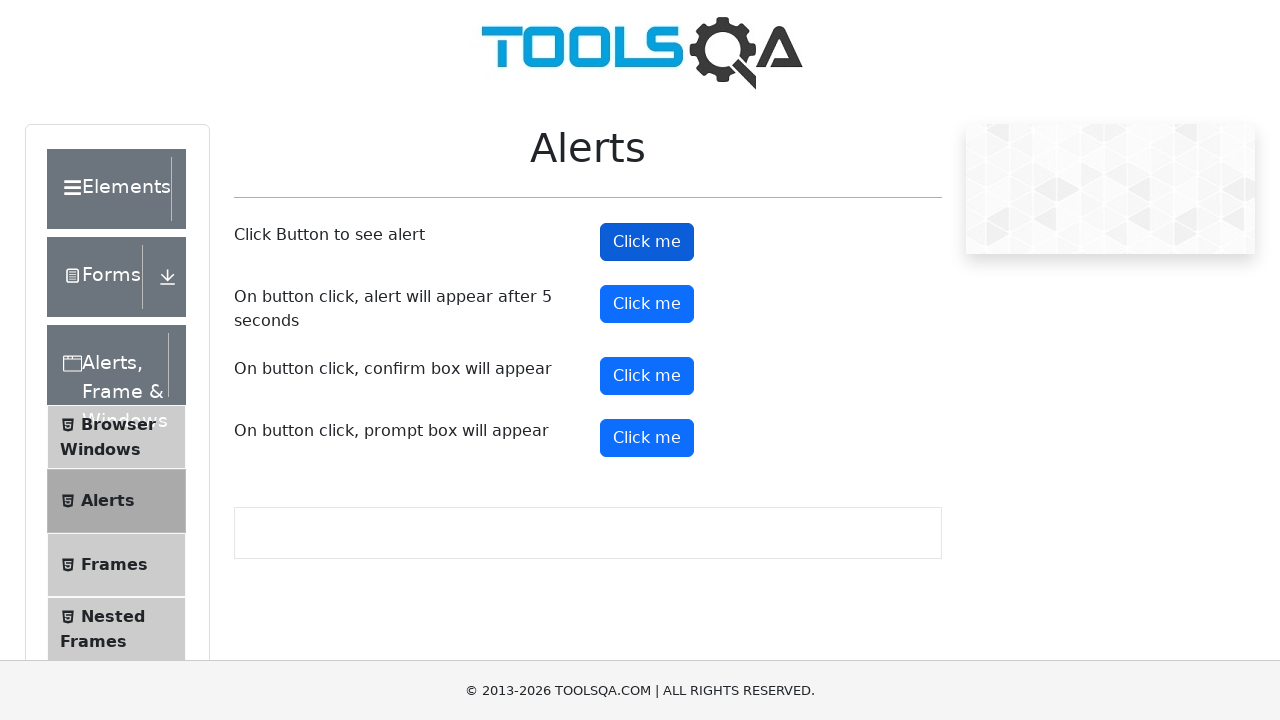

Set up dialog handler to dismiss confirm dialog
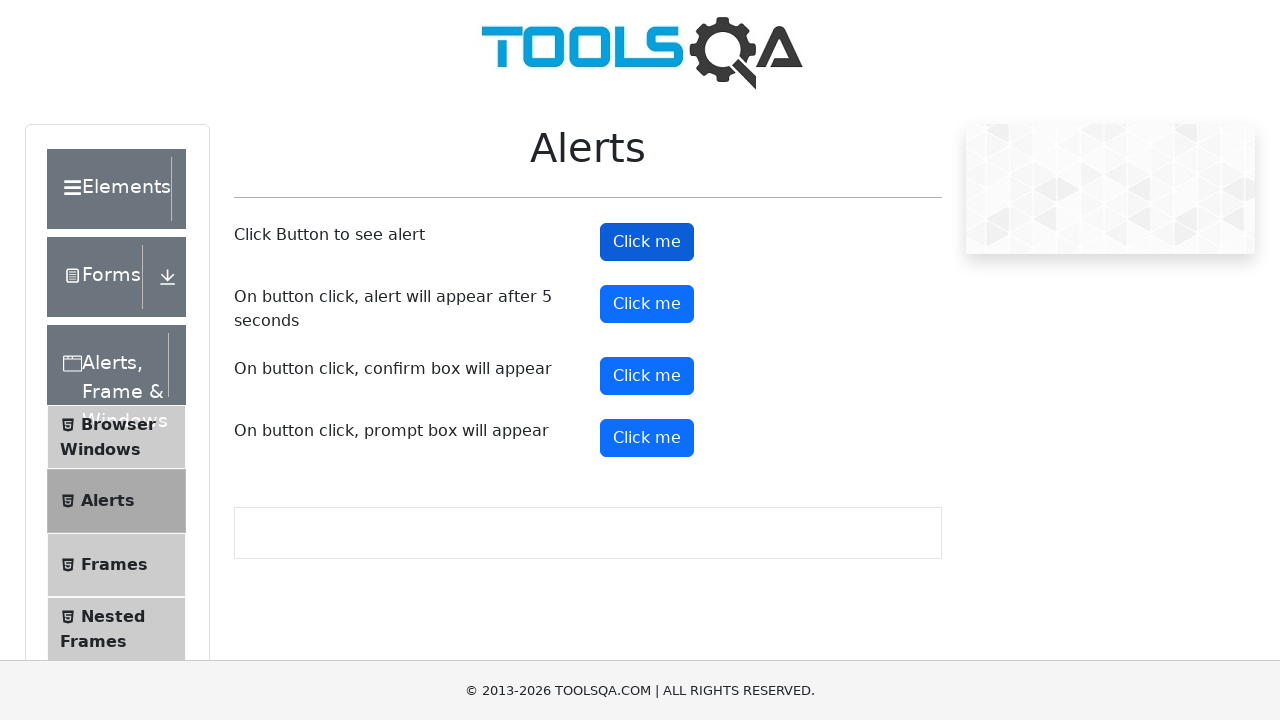

Clicked confirm button to trigger confirm dialog at (647, 376) on #confirmButton
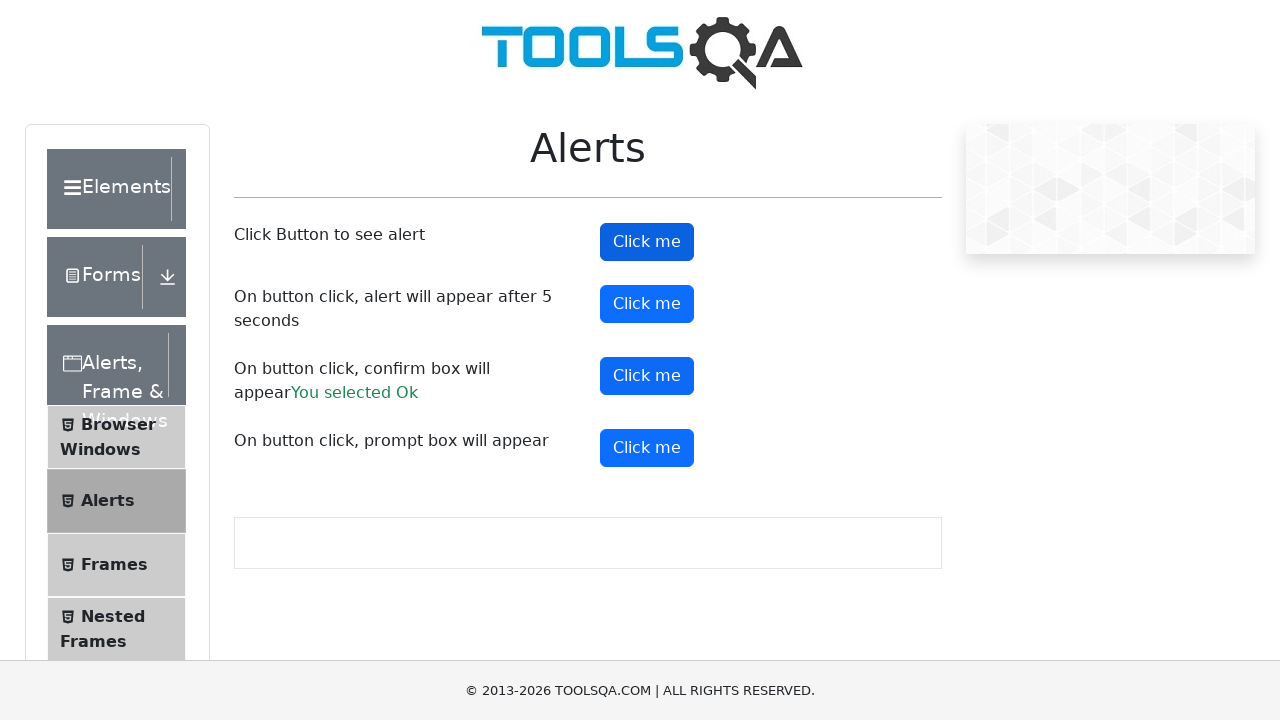

Waited for confirm dialog to be dismissed
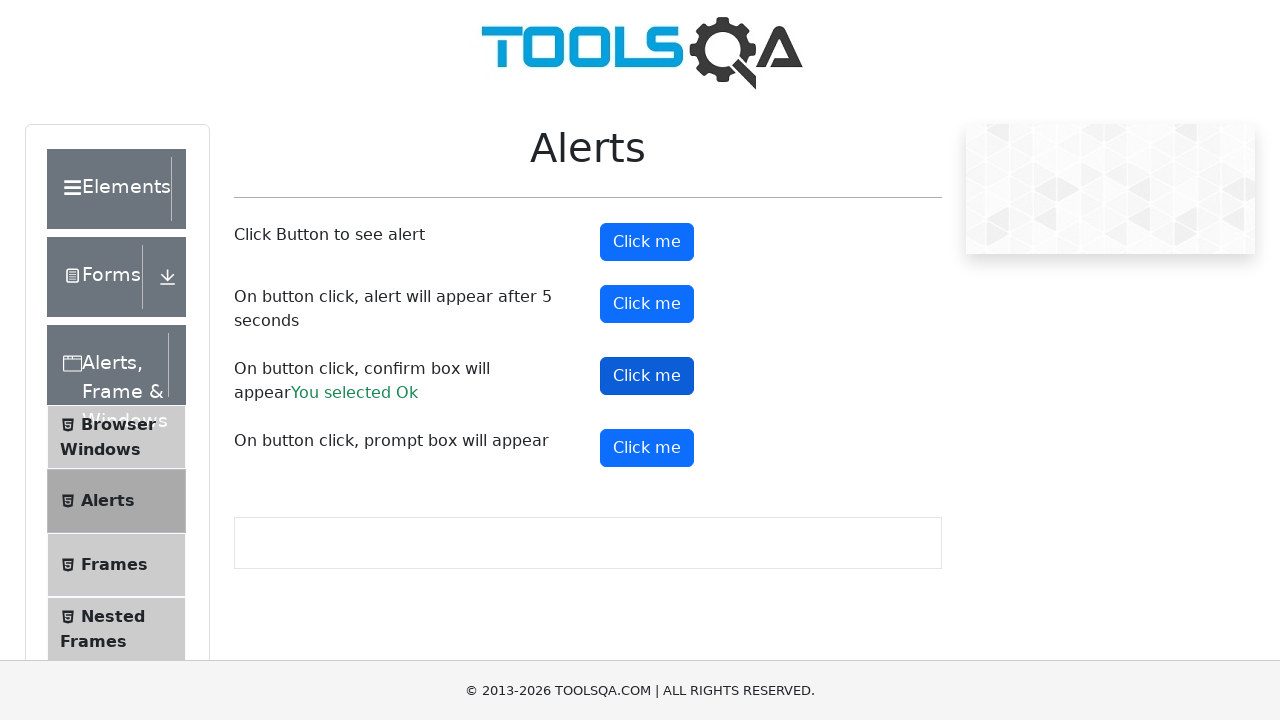

Set up dialog handler to enter text in prompt and accept
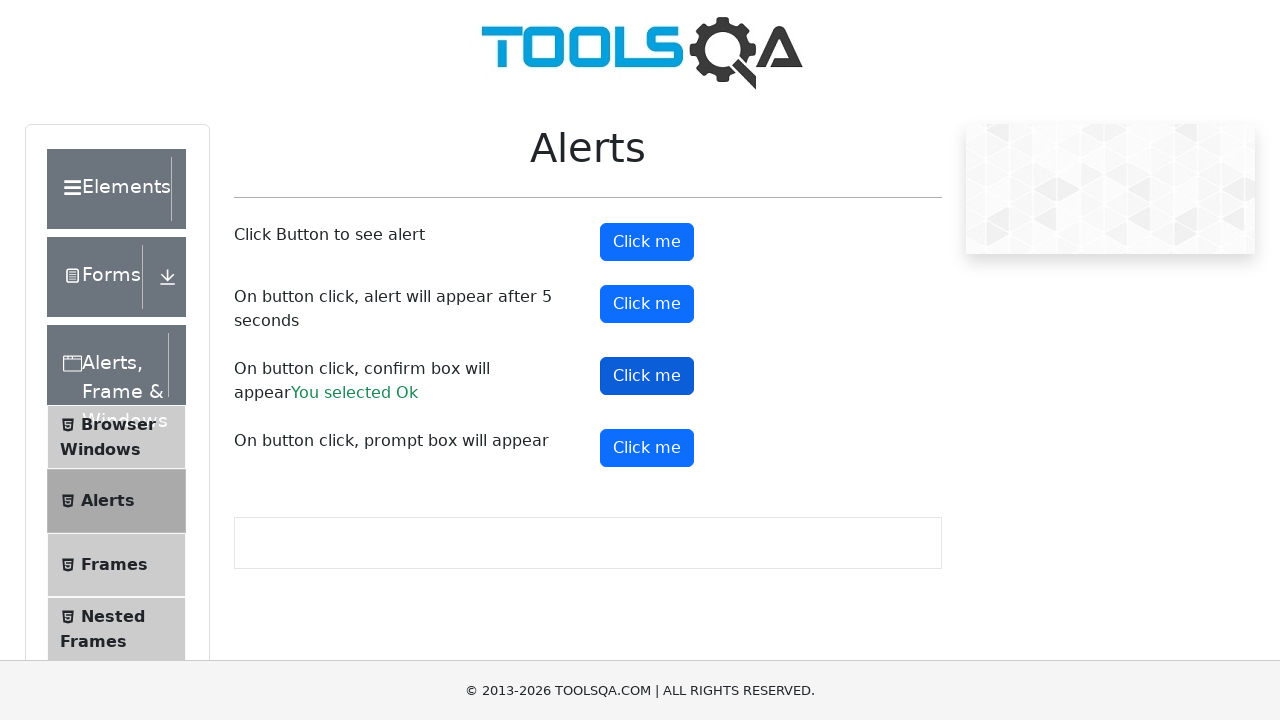

Clicked prompt button to trigger prompt dialog at (647, 448) on #promtButton
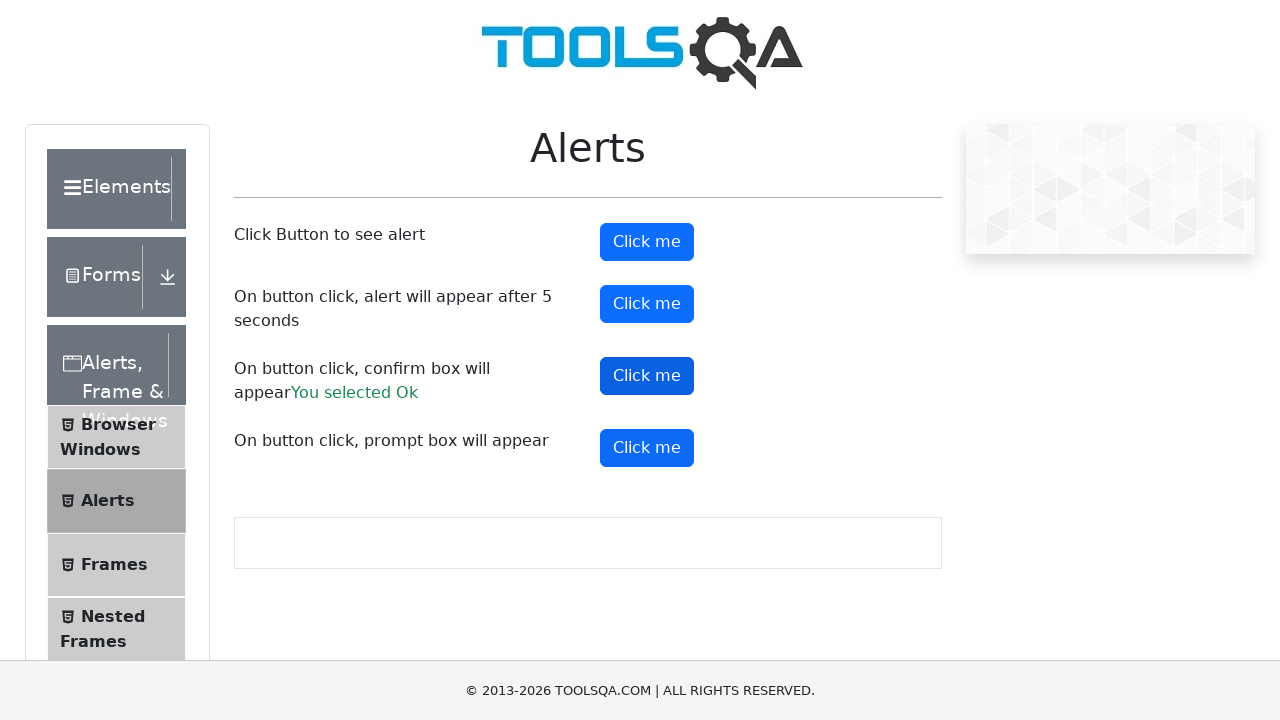

Waited for prompt dialog to be handled with text input
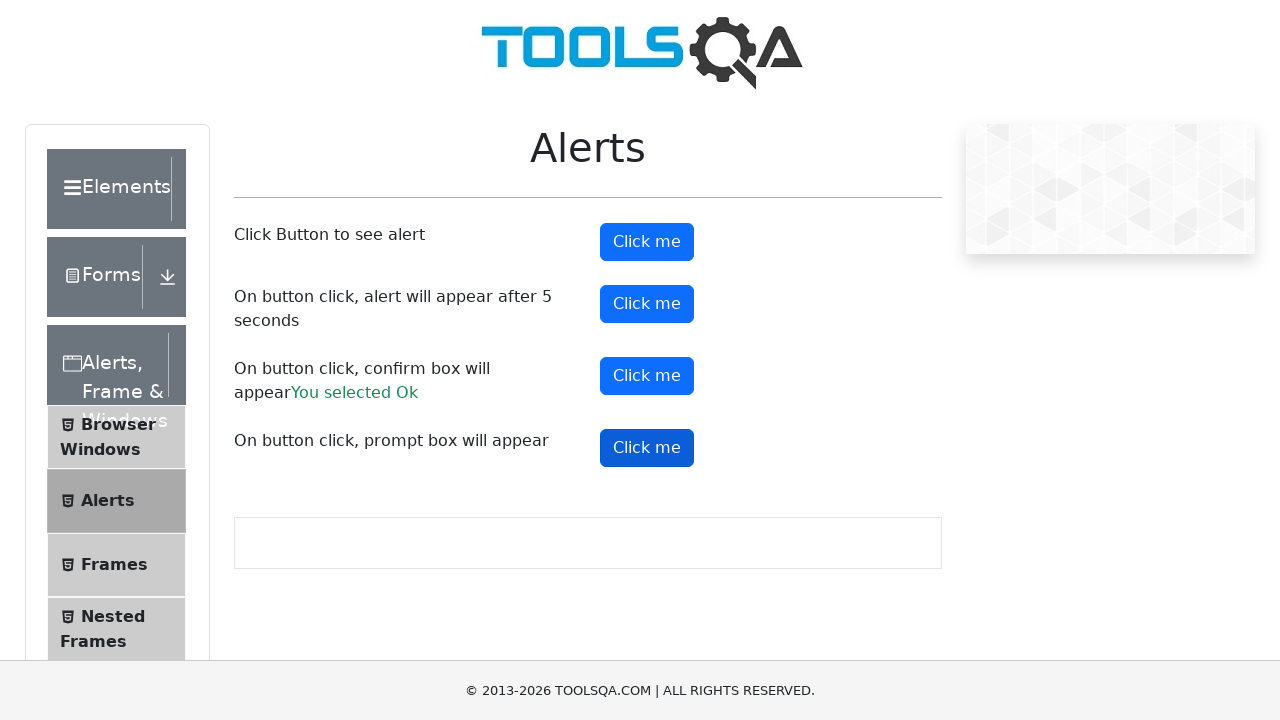

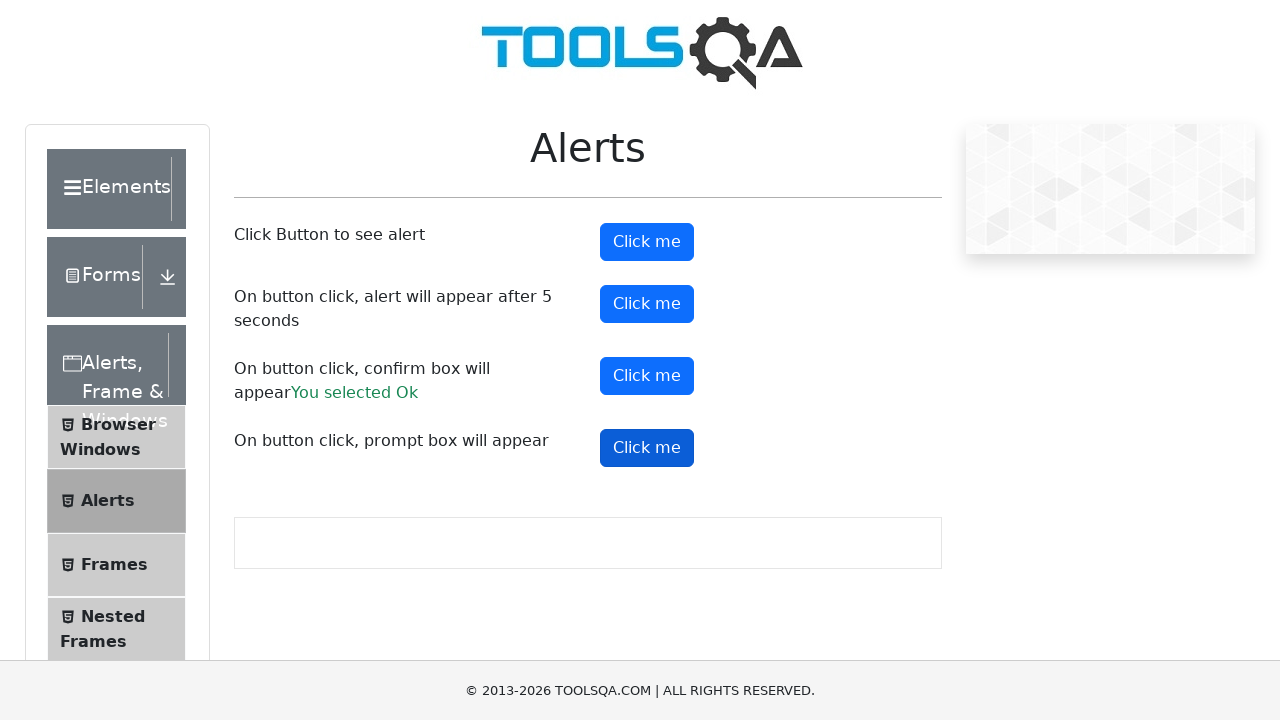